Automates playing a Cookie Clicker game by selecting English language, repeatedly clicking the main cookie, and periodically purchasing available upgrades from the store.

Starting URL: https://ozh.github.io/cookieclicker/

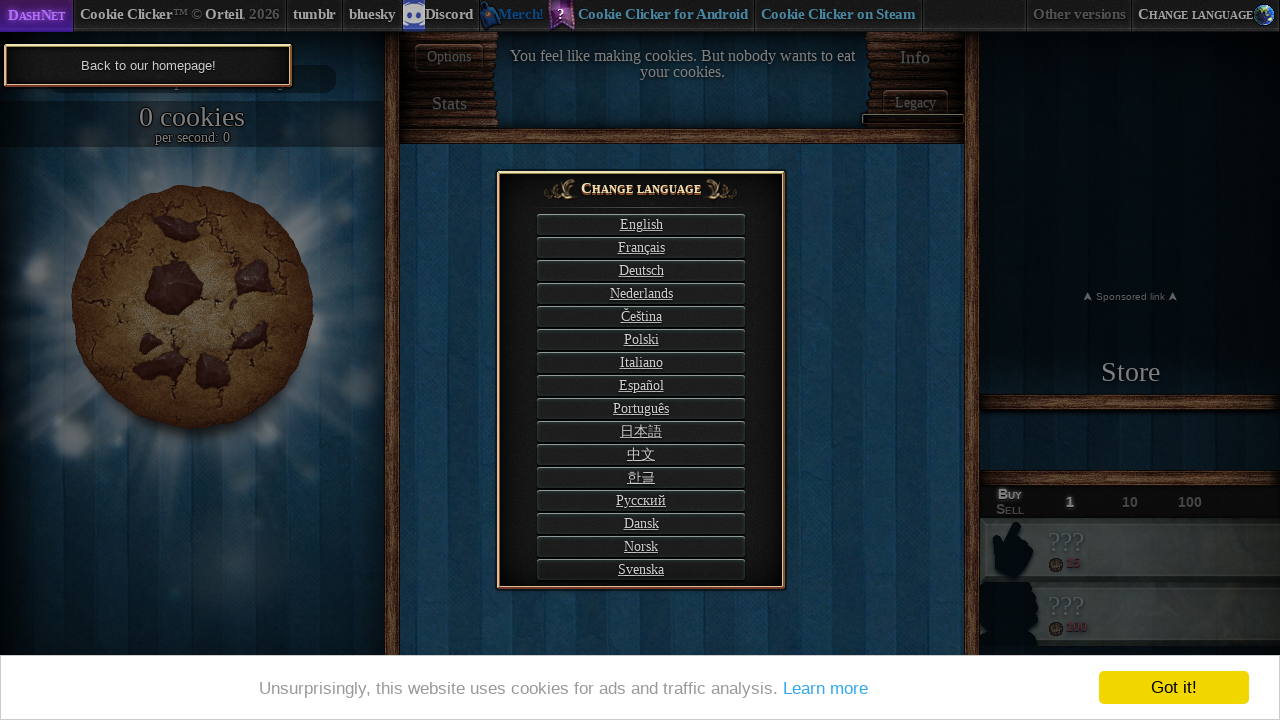

Waited for page to load (networkidle state)
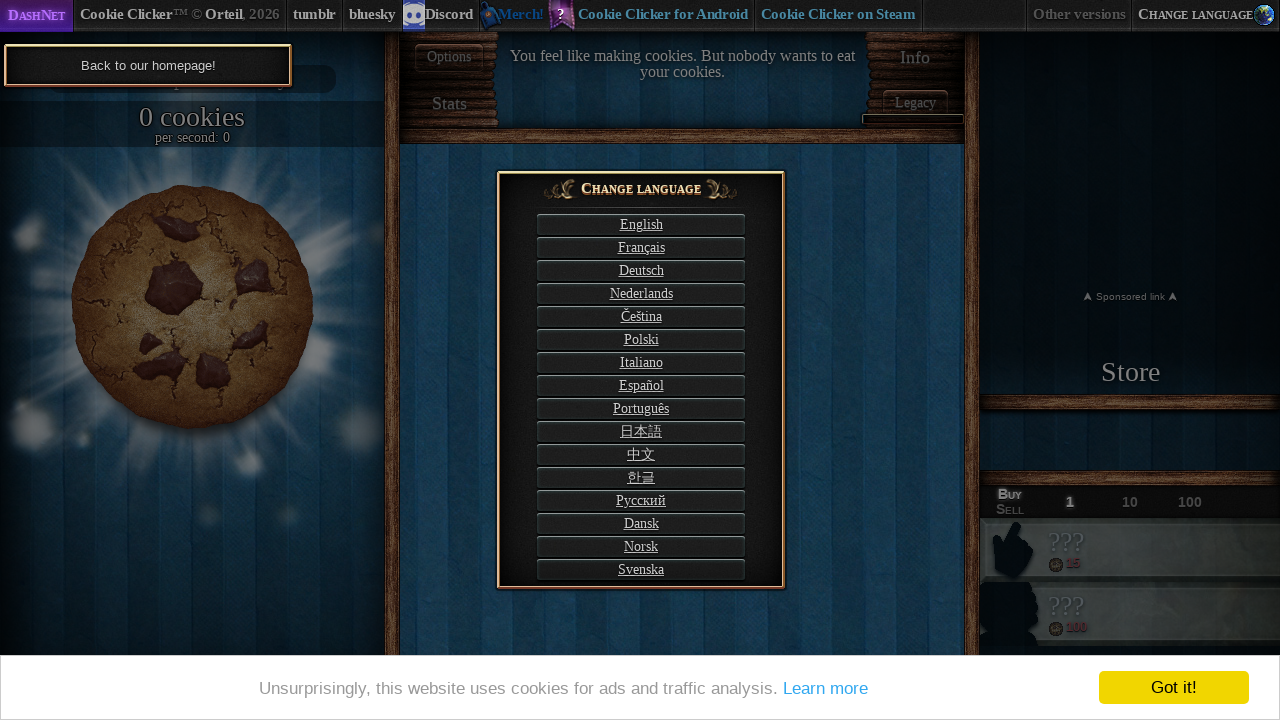

Clicked English language button at (641, 224) on #langSelect-EN
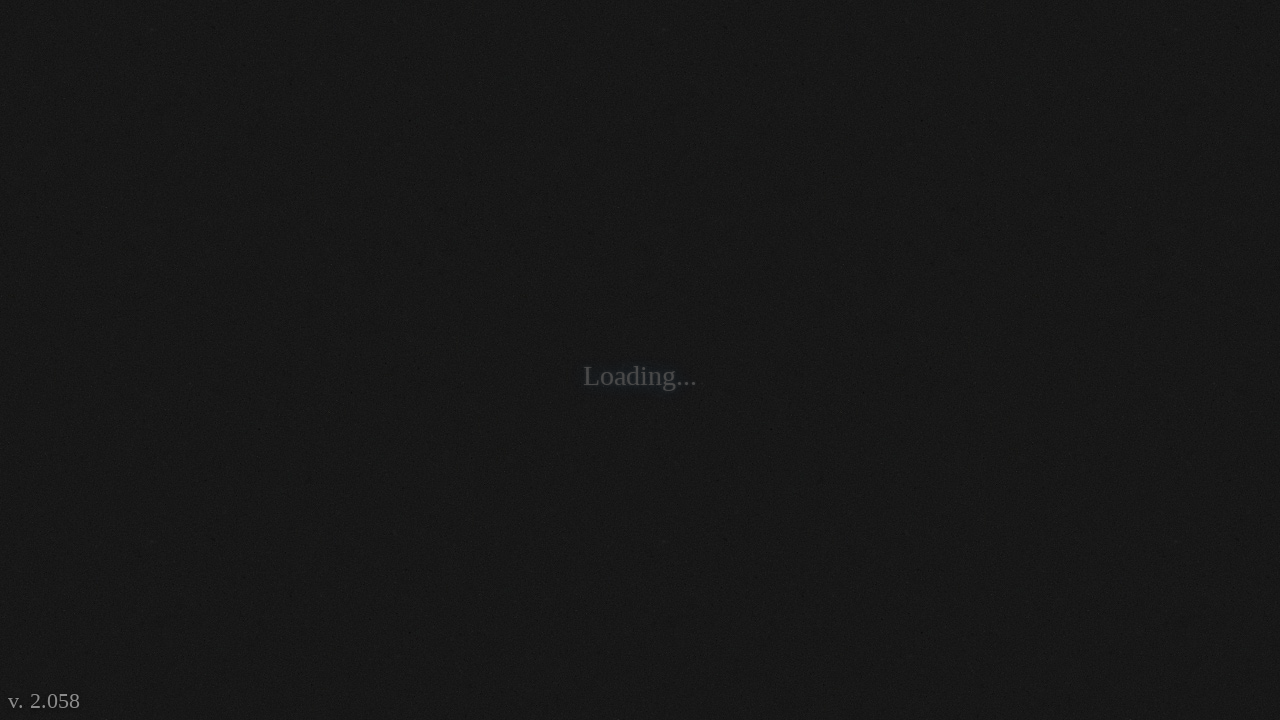

Waited for language to load
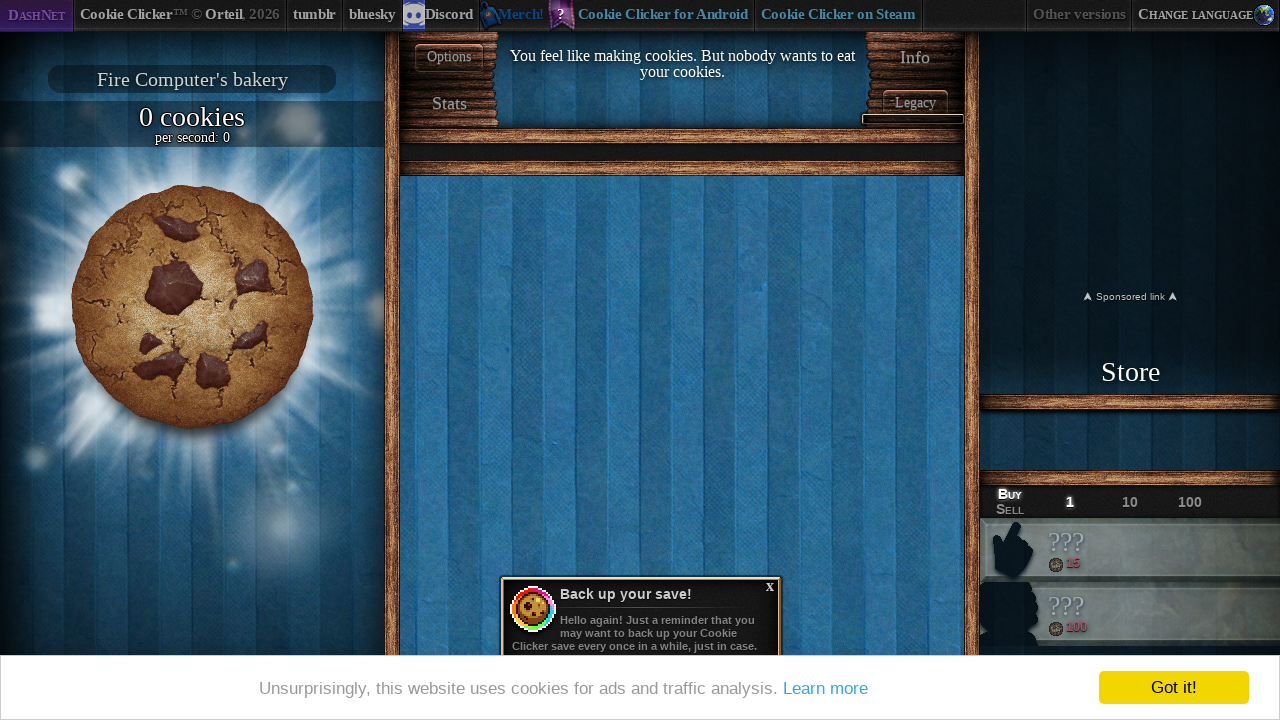

Waited for game to settle
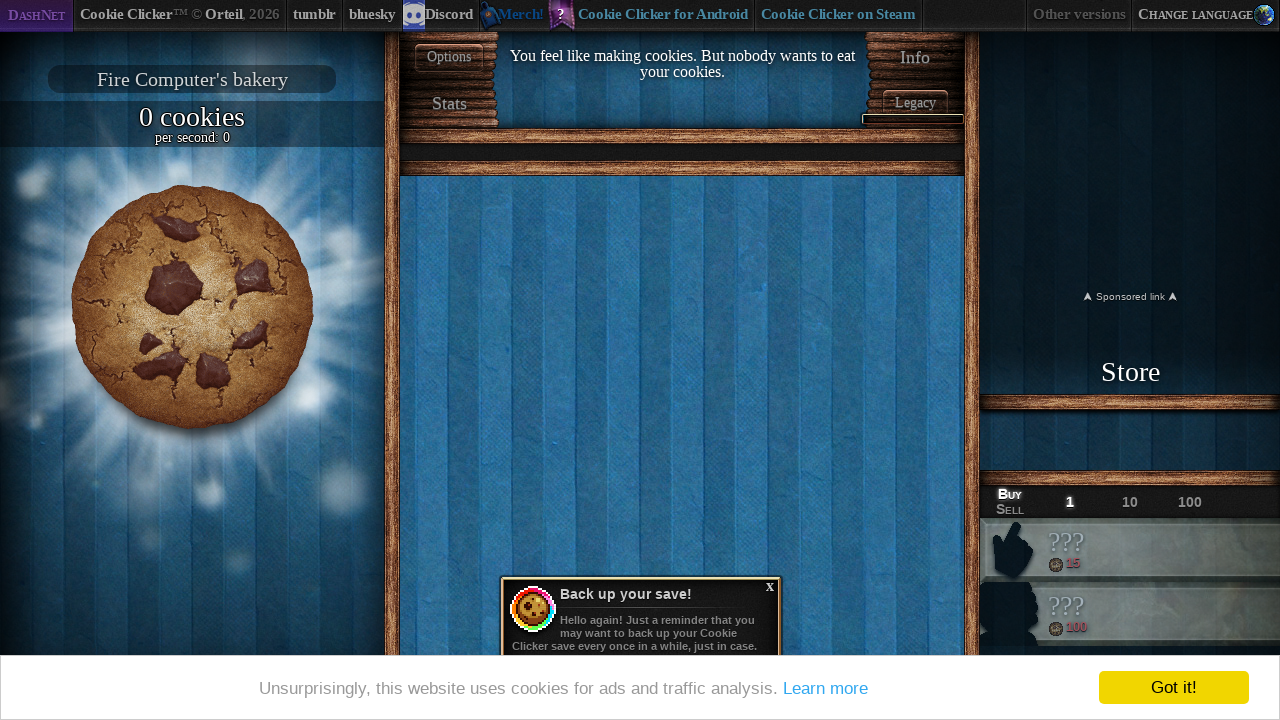

Big cookie element is visible and ready
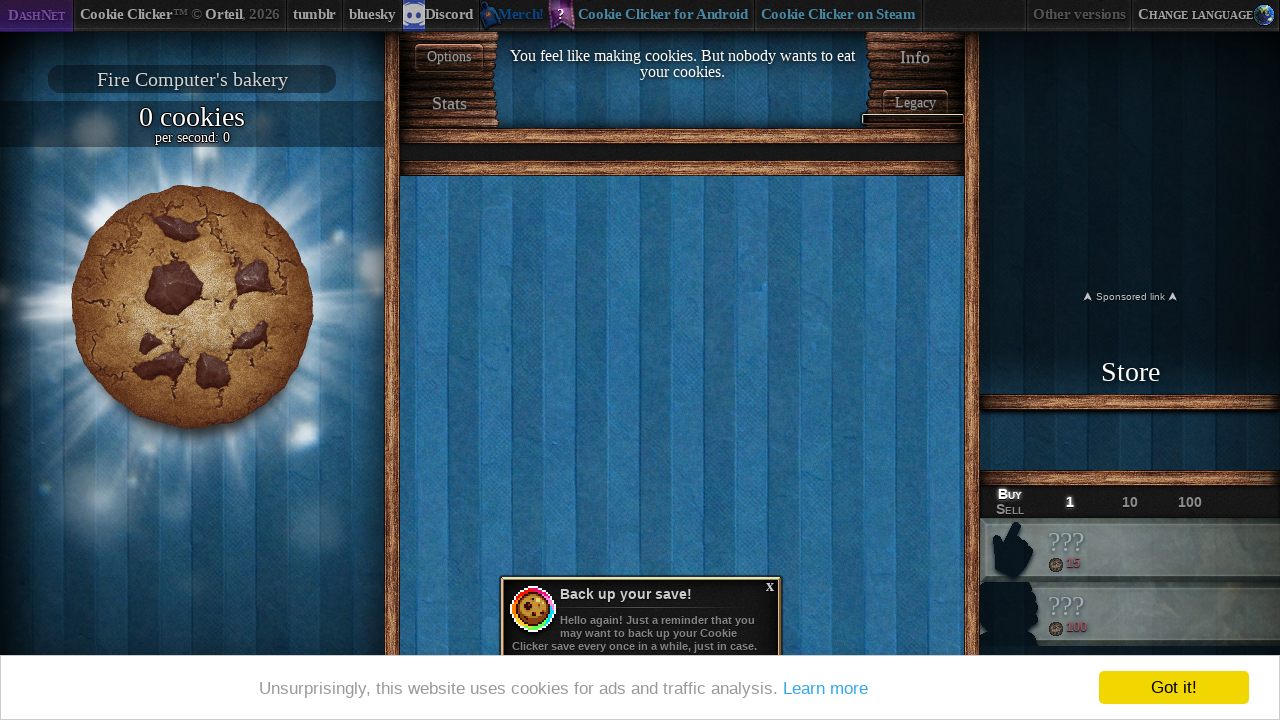

Clicked the big cookie 10 times at (192, 307) on #bigCookie
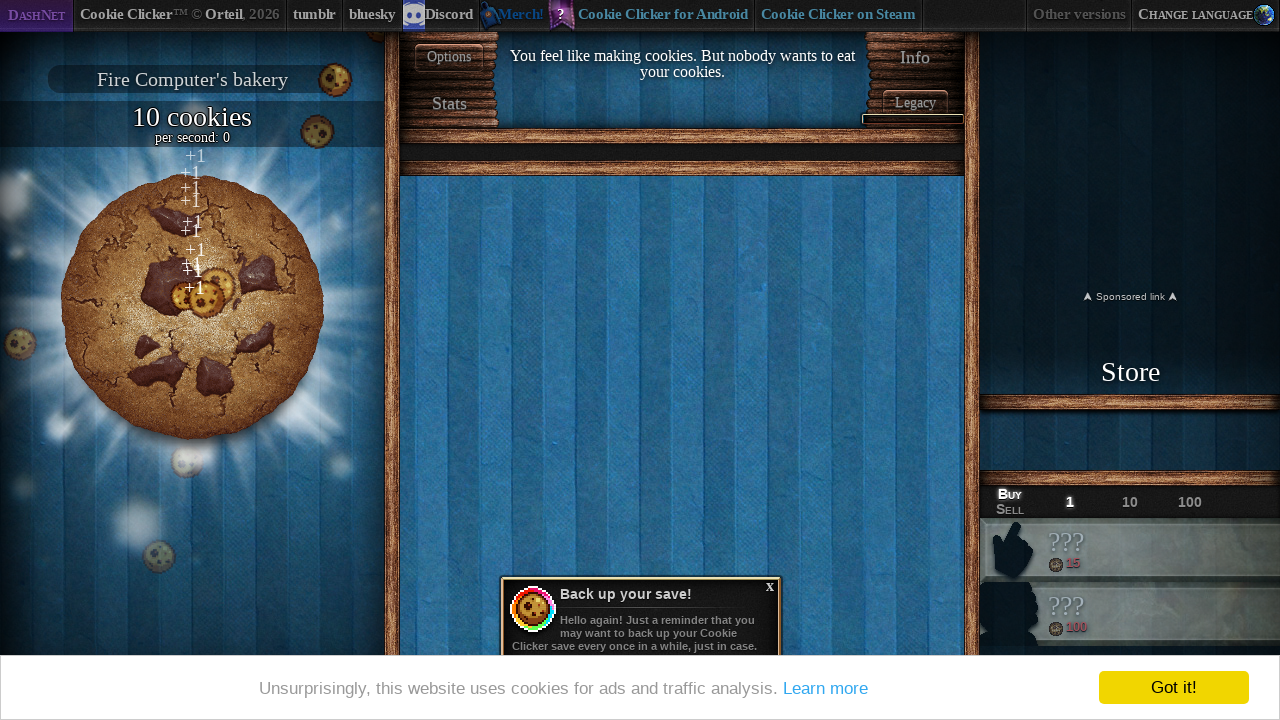

Clicked the big cookie 10 times at (192, 307) on #bigCookie
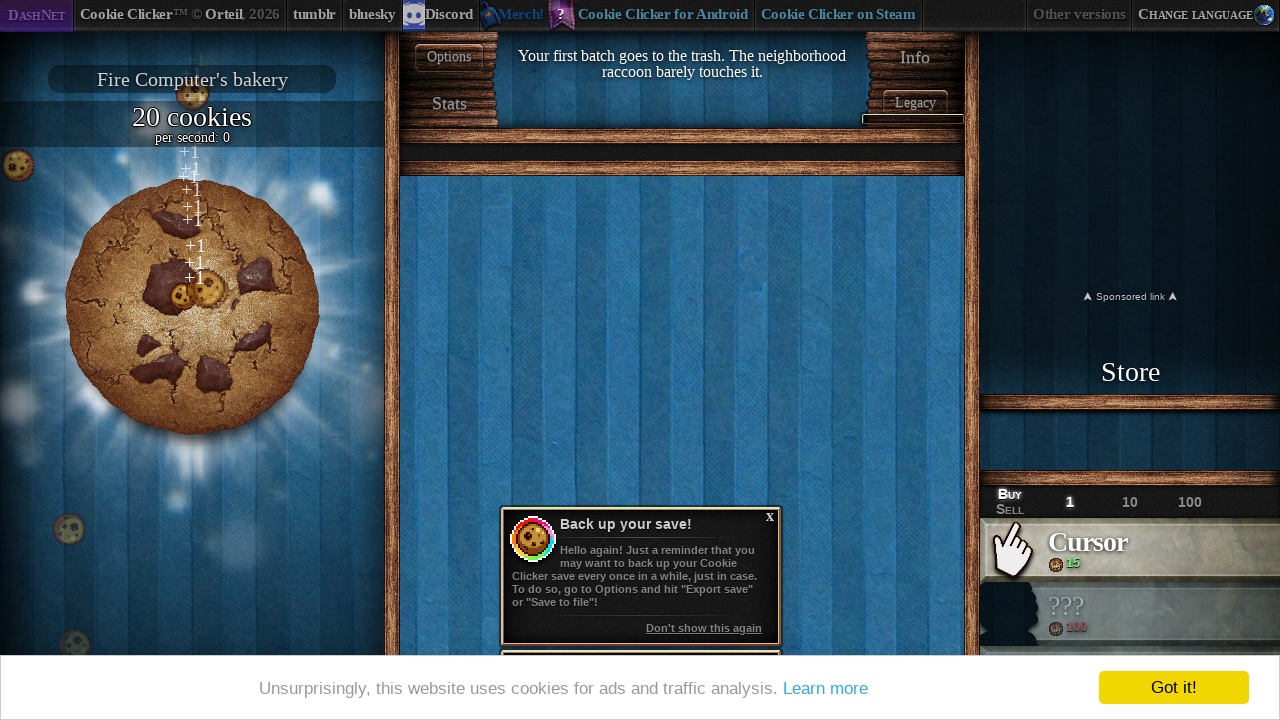

Purchased an upgrade (found 1 available products, clicked most expensive) at (1130, 550) on div[id^='product'].enabled >> nth=0
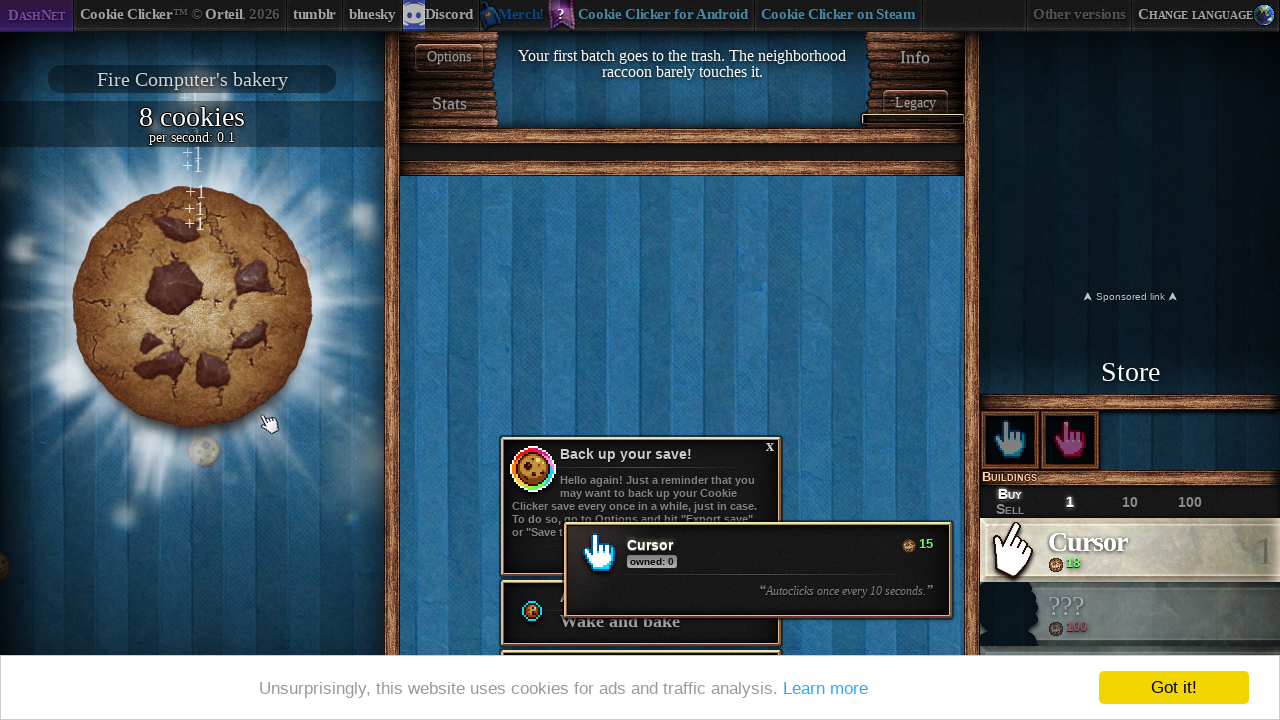

Clicked the big cookie 10 times at (192, 307) on #bigCookie
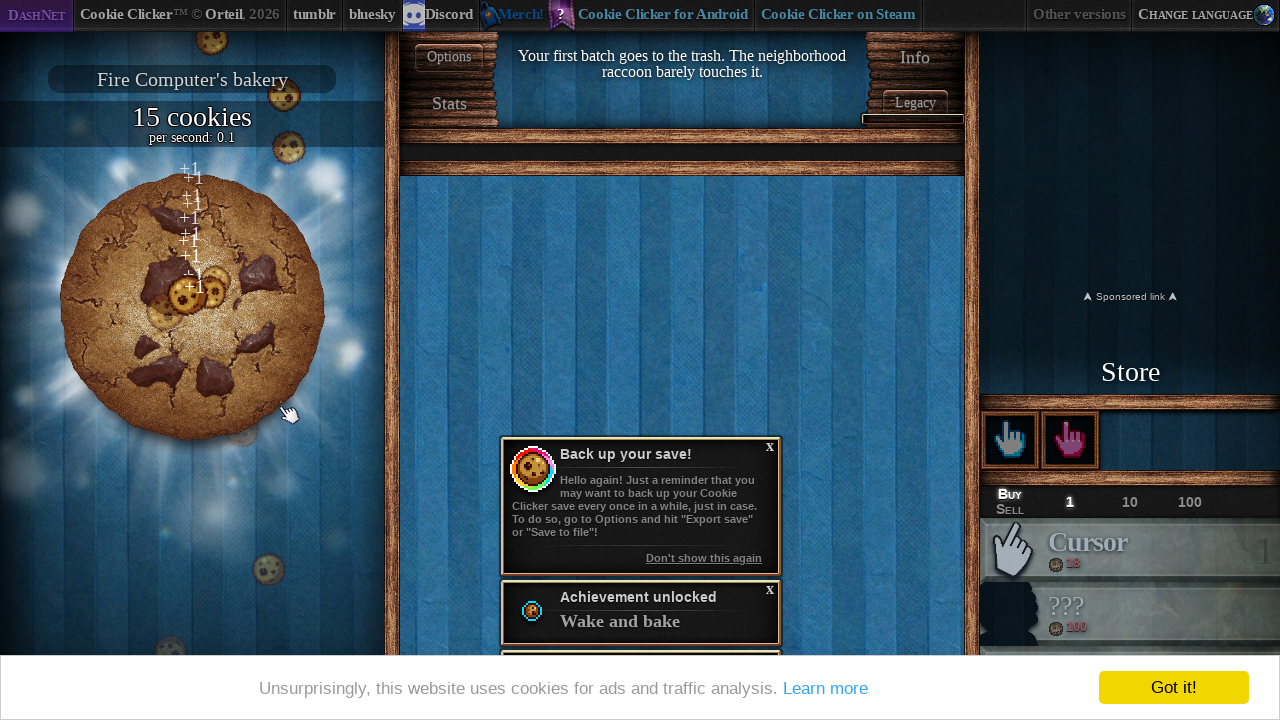

Clicked the big cookie 10 times at (192, 307) on #bigCookie
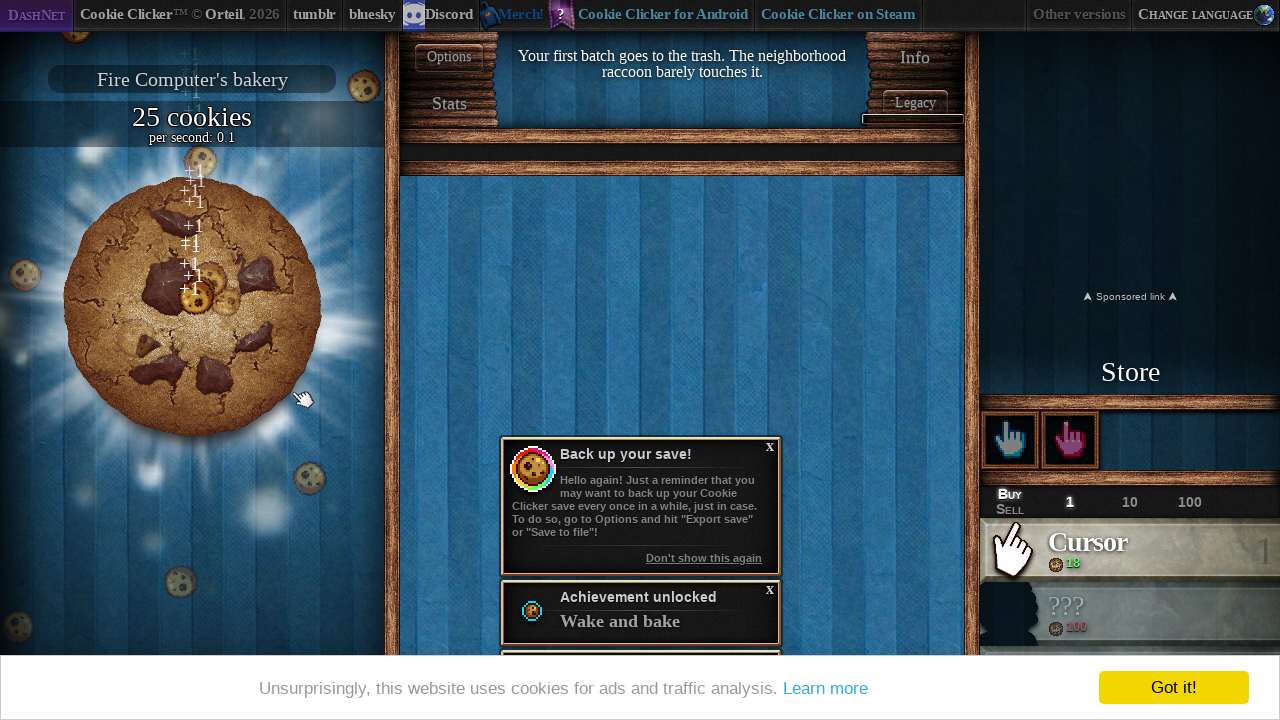

Purchased an upgrade (found 1 available products, clicked most expensive) at (1130, 550) on div[id^='product'].enabled >> nth=0
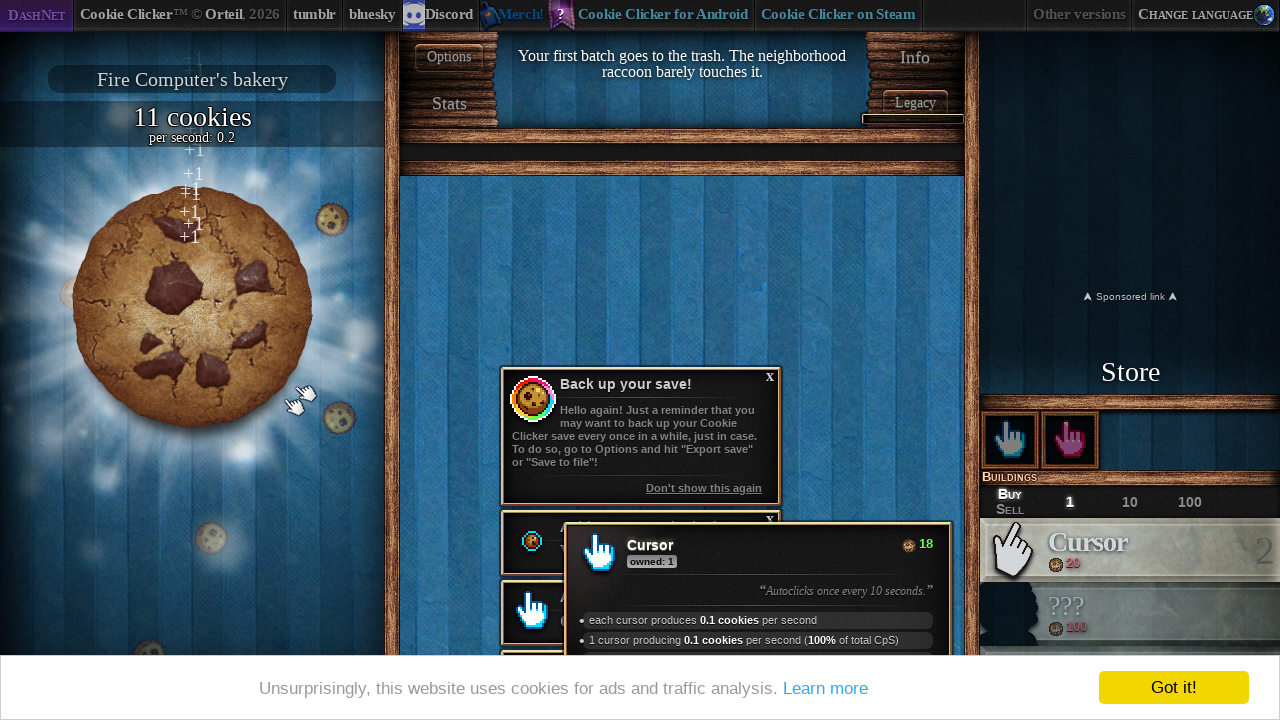

Clicked the big cookie 10 times at (192, 307) on #bigCookie
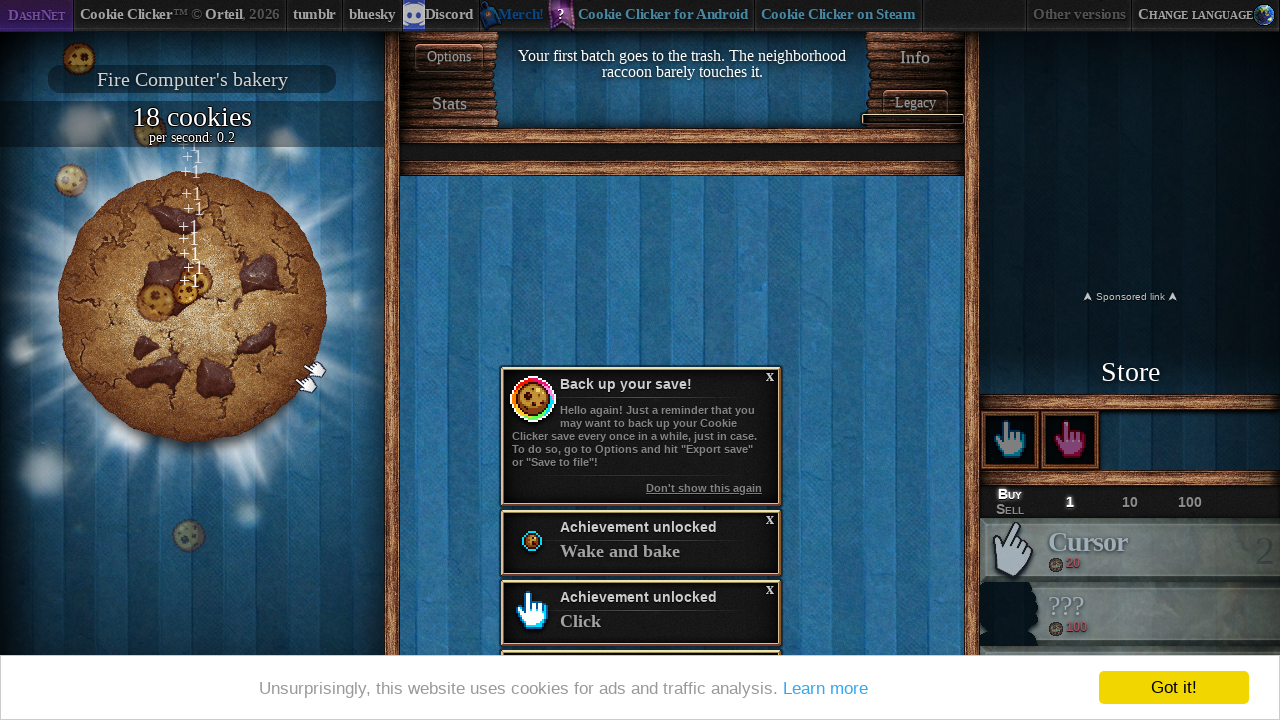

Clicked the big cookie 10 times at (192, 307) on #bigCookie
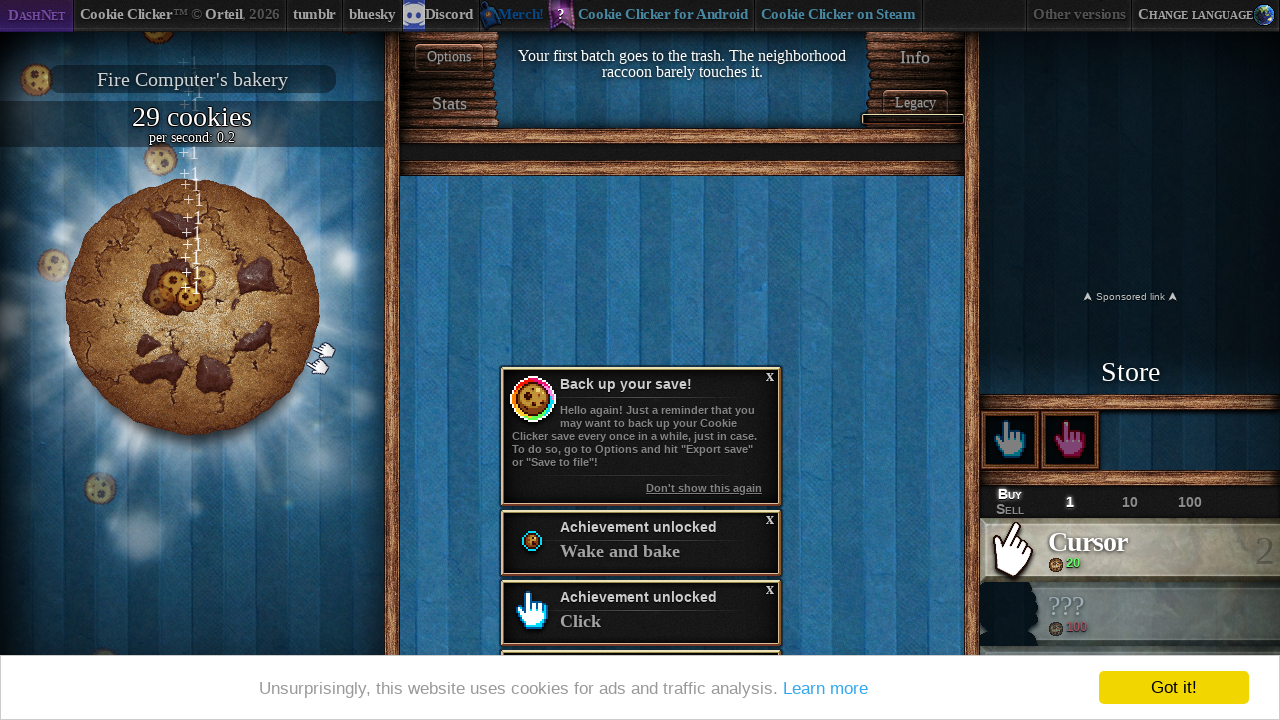

Purchased an upgrade (found 1 available products, clicked most expensive) at (1130, 550) on div[id^='product'].enabled >> nth=0
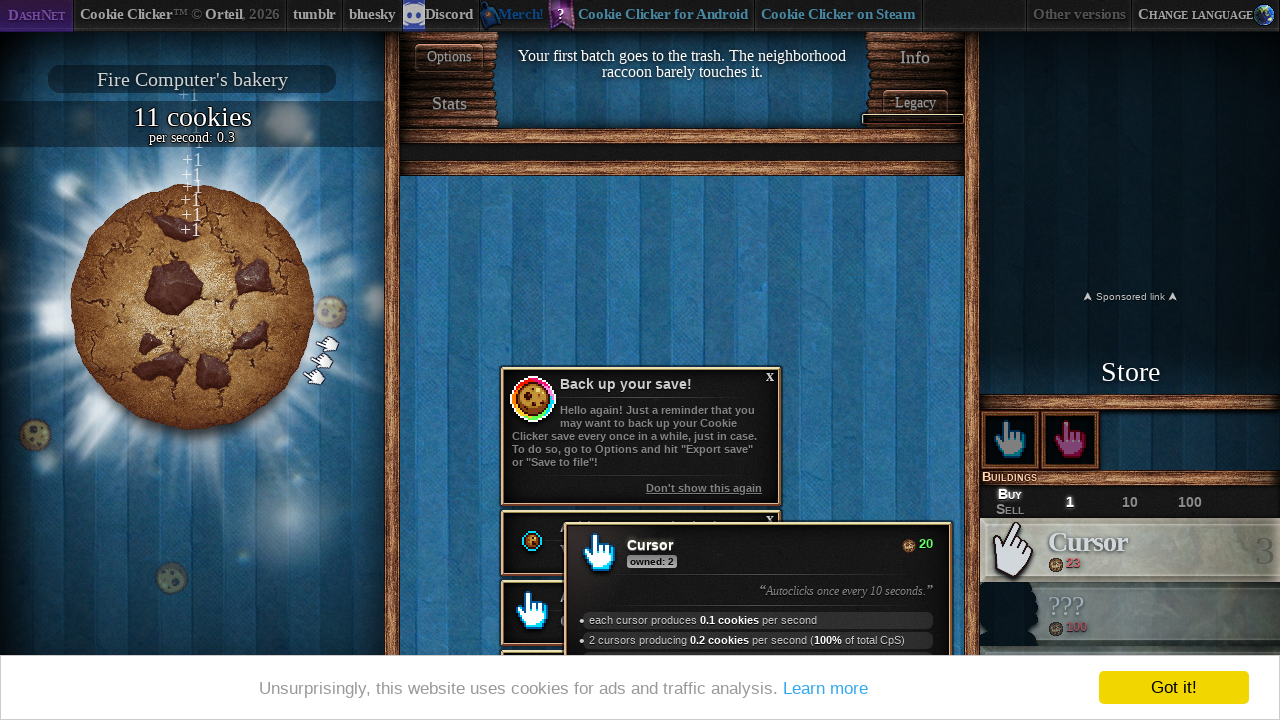

Clicked the big cookie 10 times at (192, 307) on #bigCookie
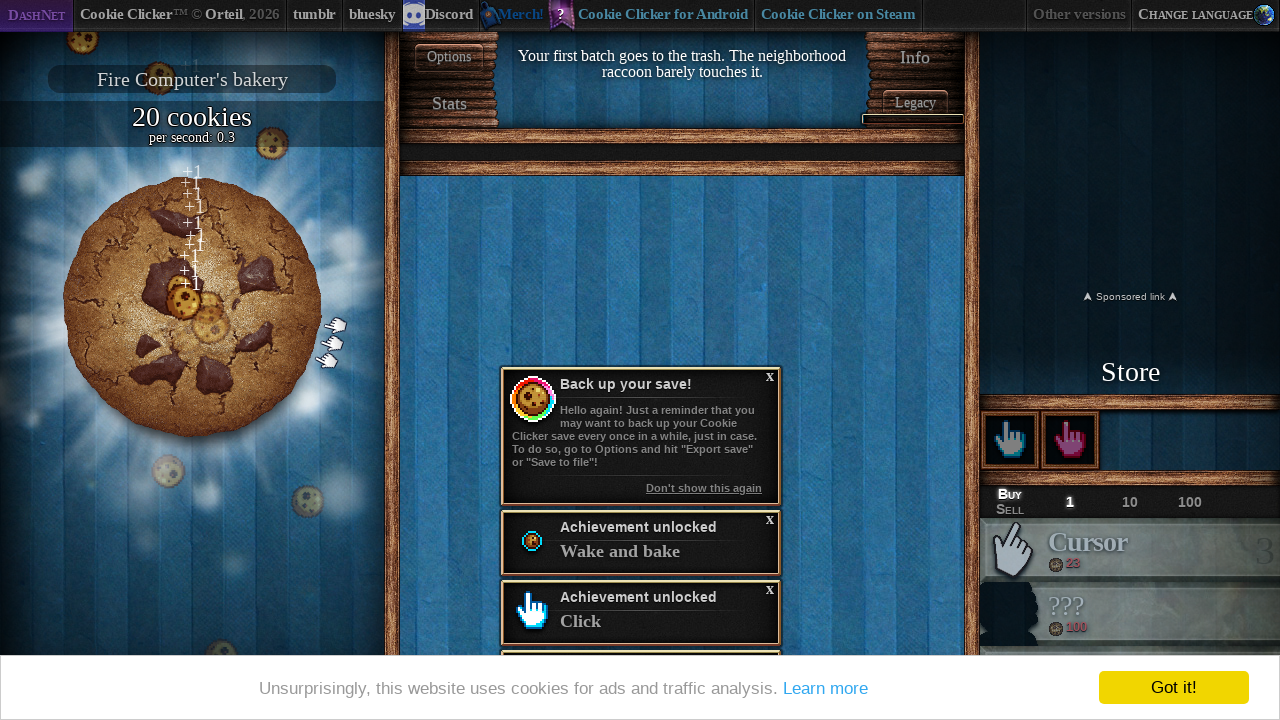

Clicked the big cookie 10 times at (192, 307) on #bigCookie
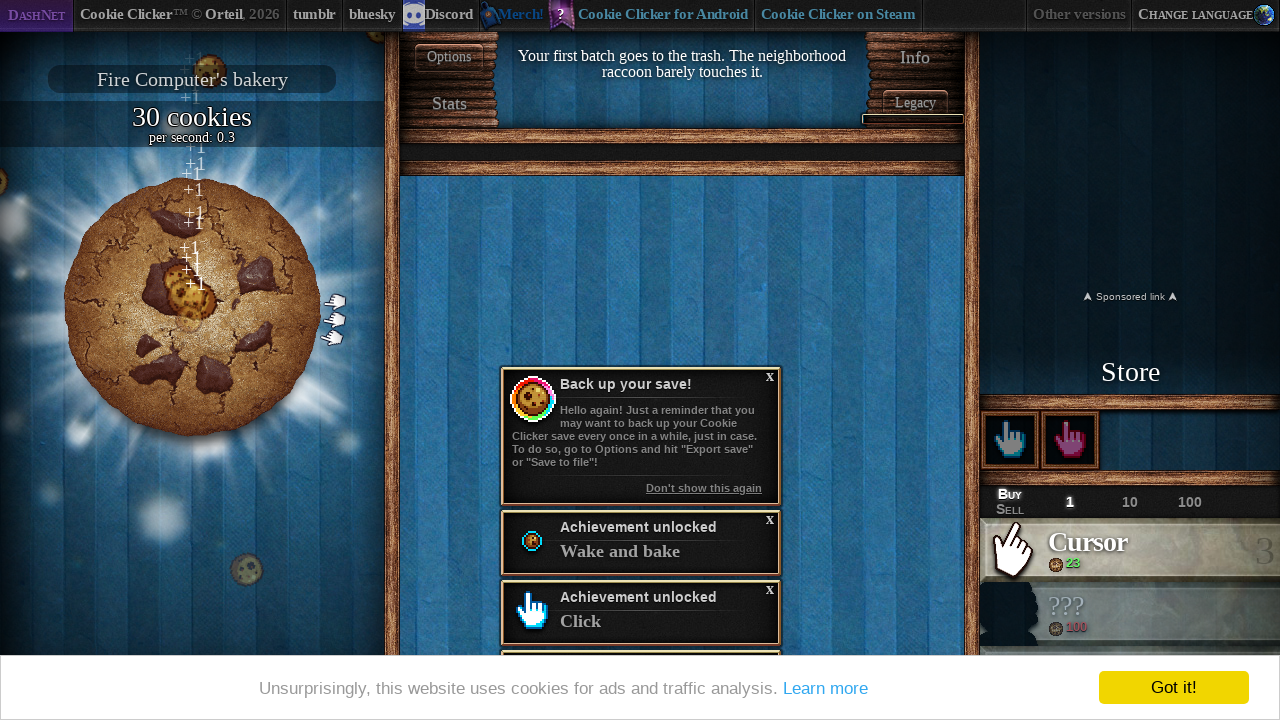

Purchased an upgrade (found 1 available products, clicked most expensive) at (1130, 550) on div[id^='product'].enabled >> nth=0
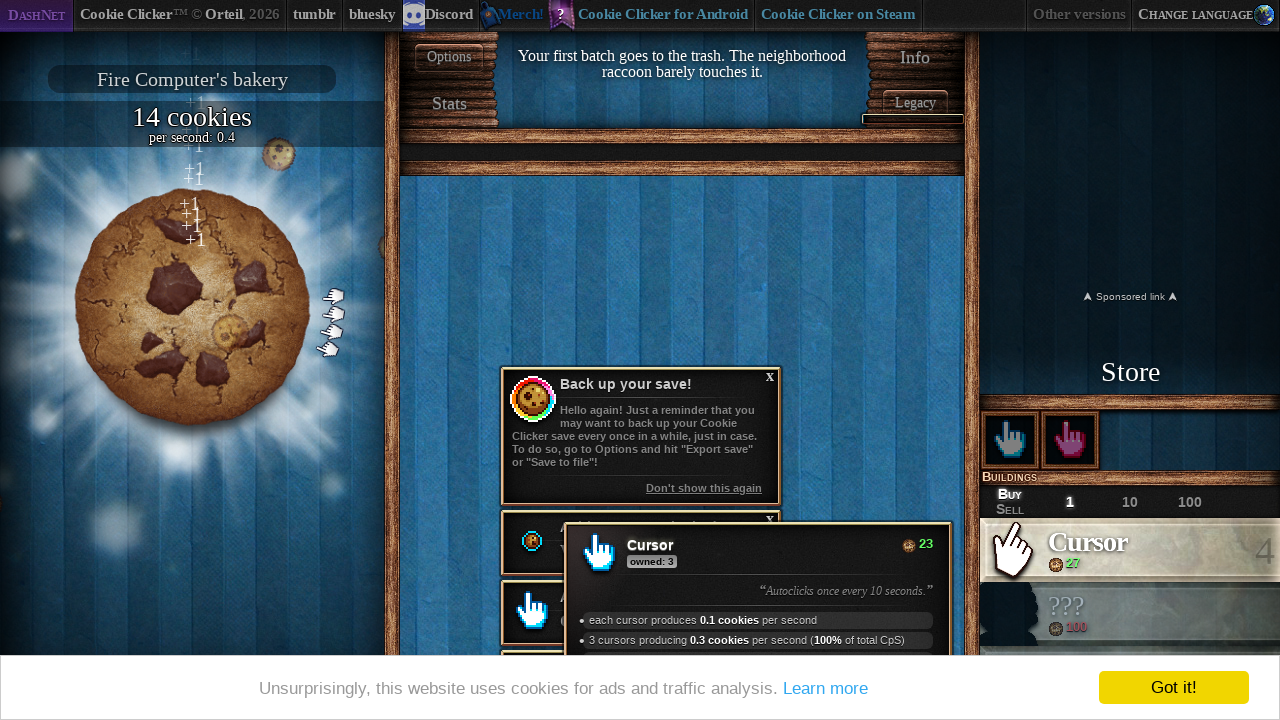

Clicked the big cookie 10 times at (192, 307) on #bigCookie
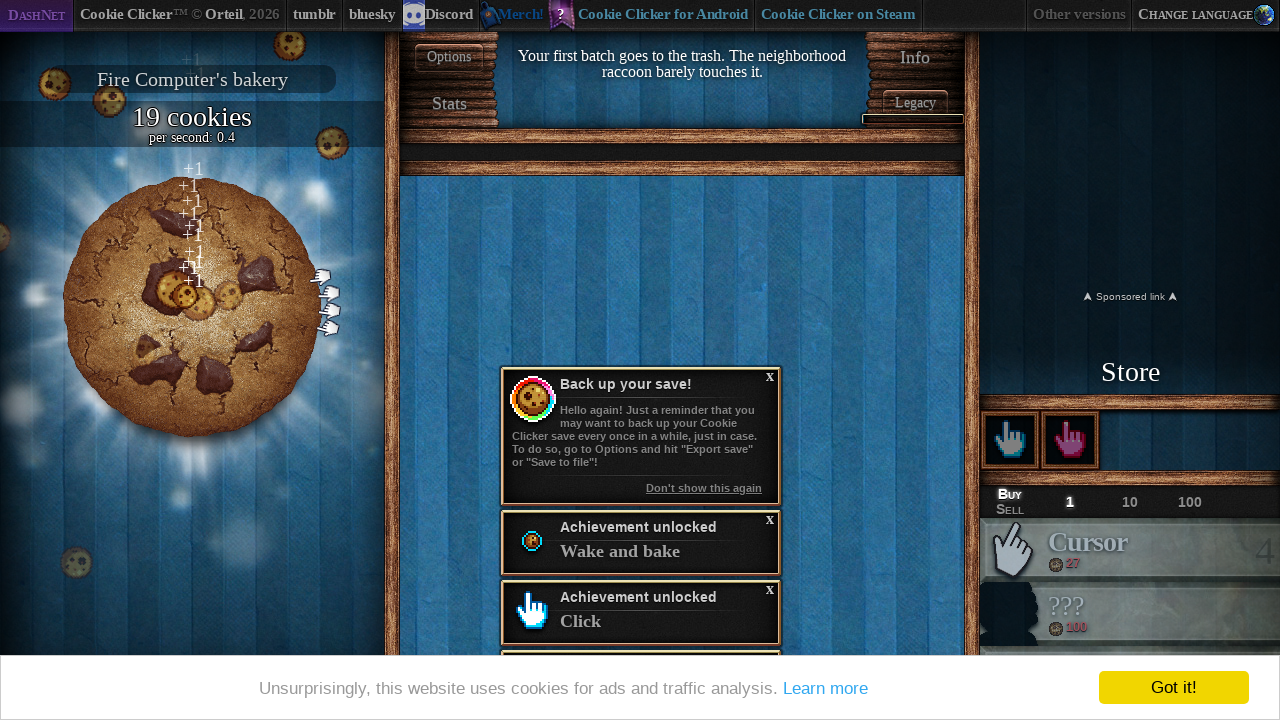

Retrieved final cookie count: 19 cookiesper second: 0.4
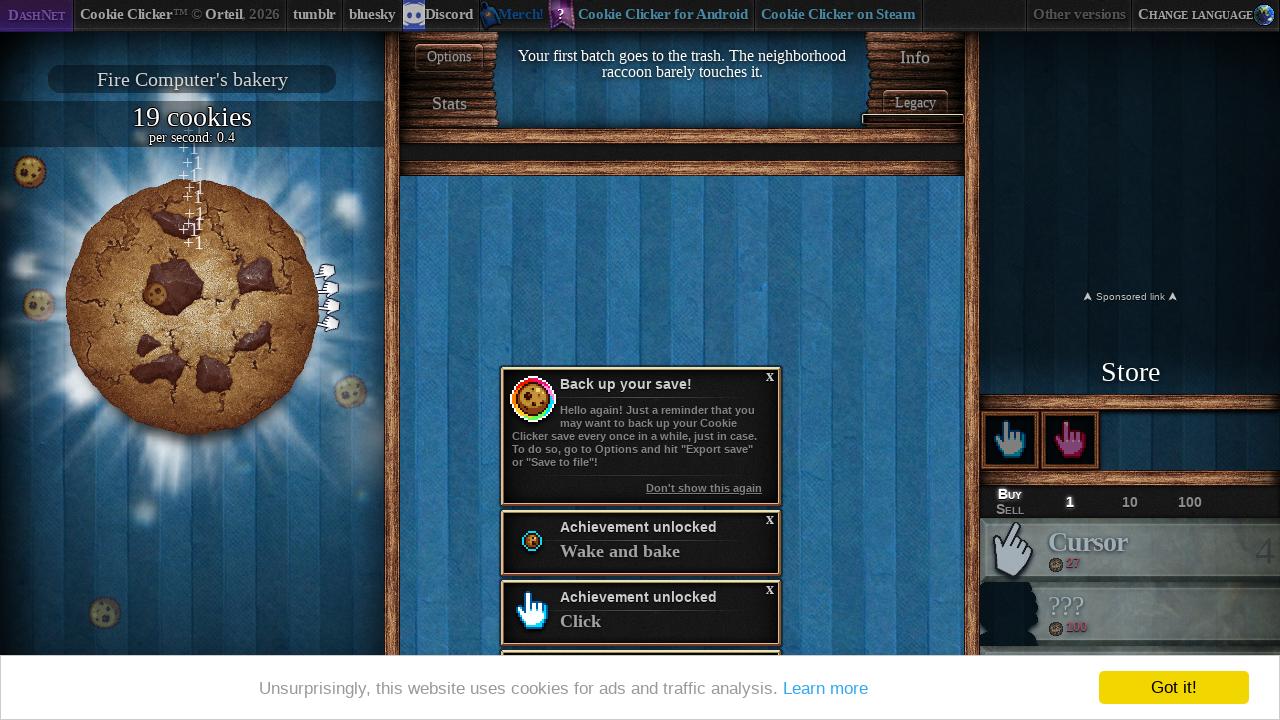

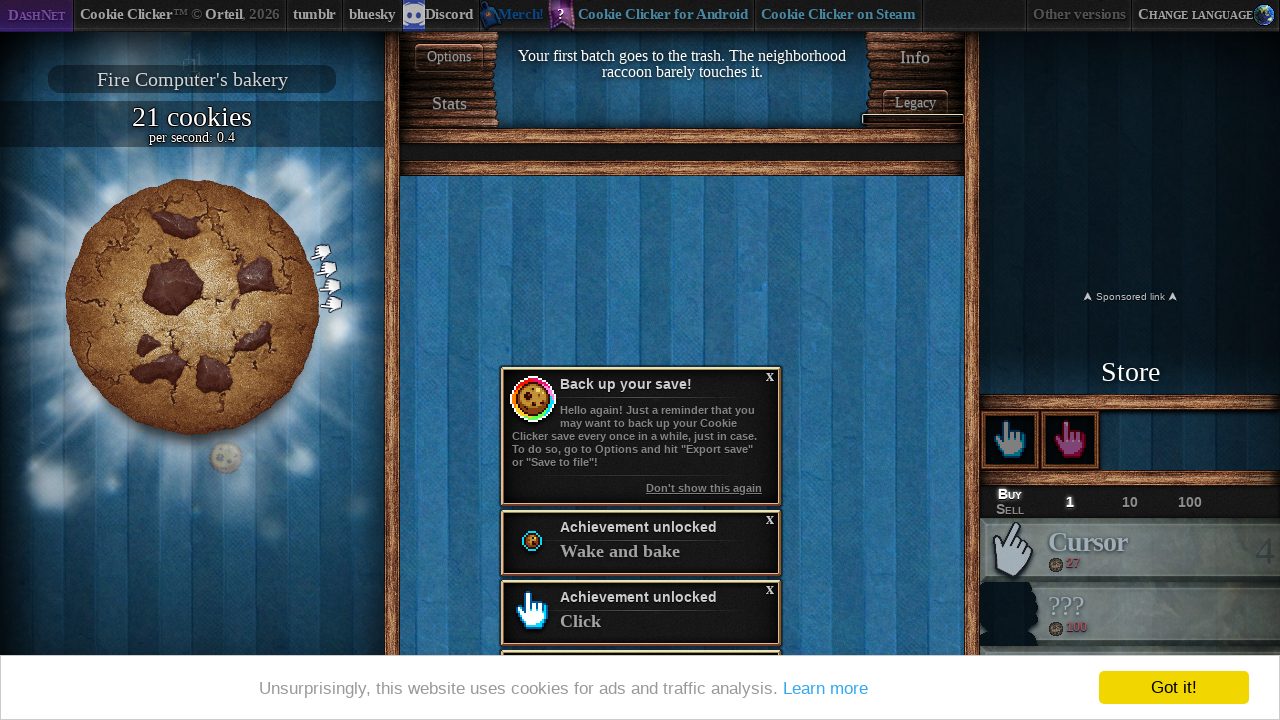